Tests window handling functionality by opening a new window, switching to it, and then closing it

Starting URL: https://www.hyrtutorials.com/p/window-handles-practice.html

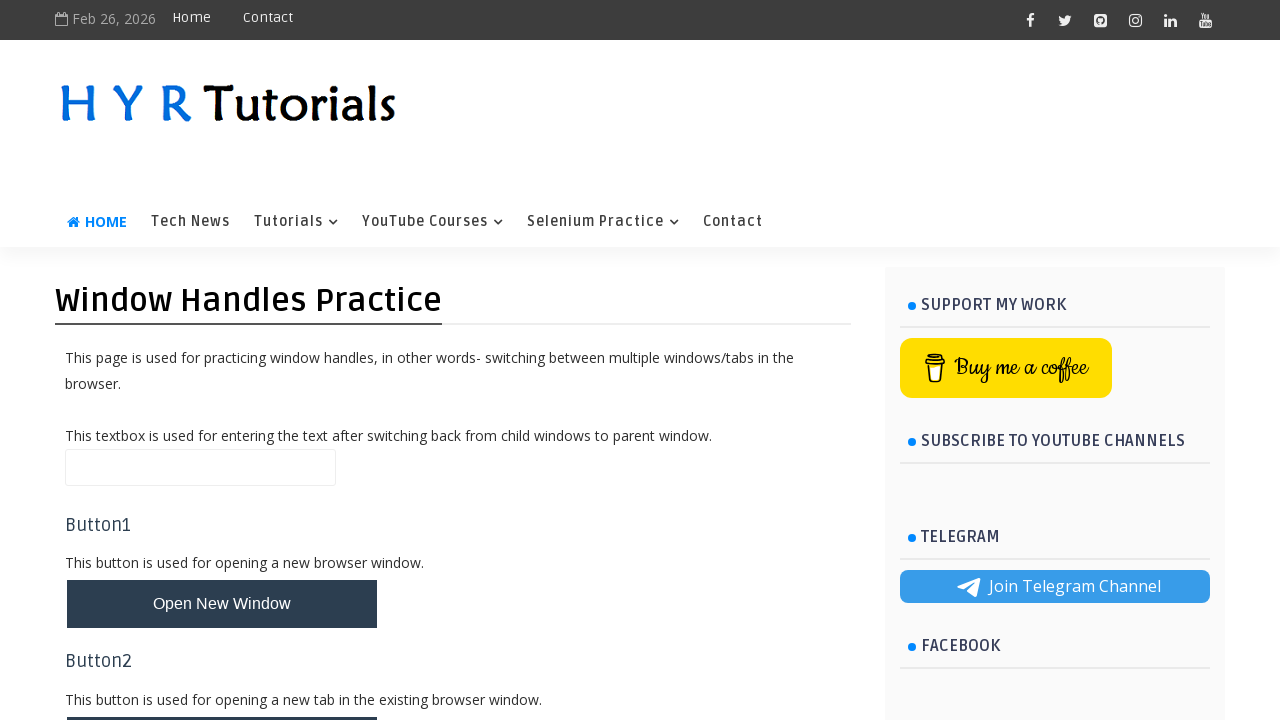

Clicked button to open new window at (222, 604) on #newWindowBtn
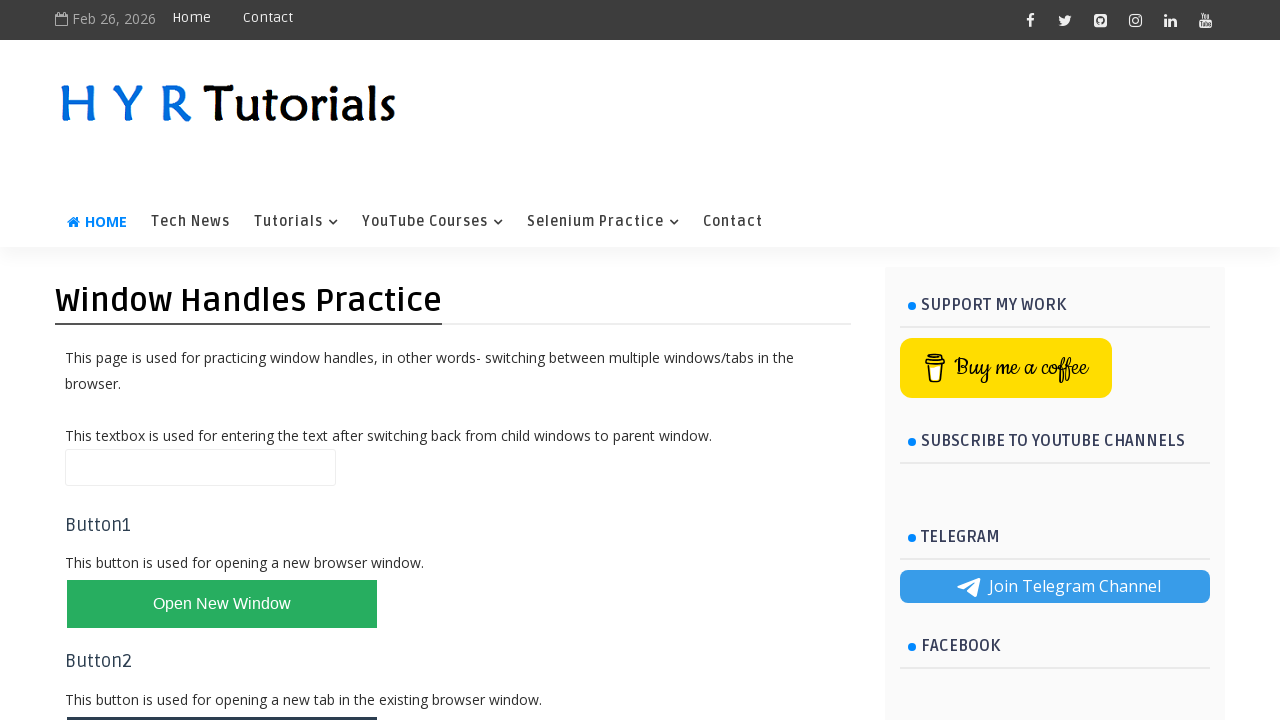

Captured the new window/page object
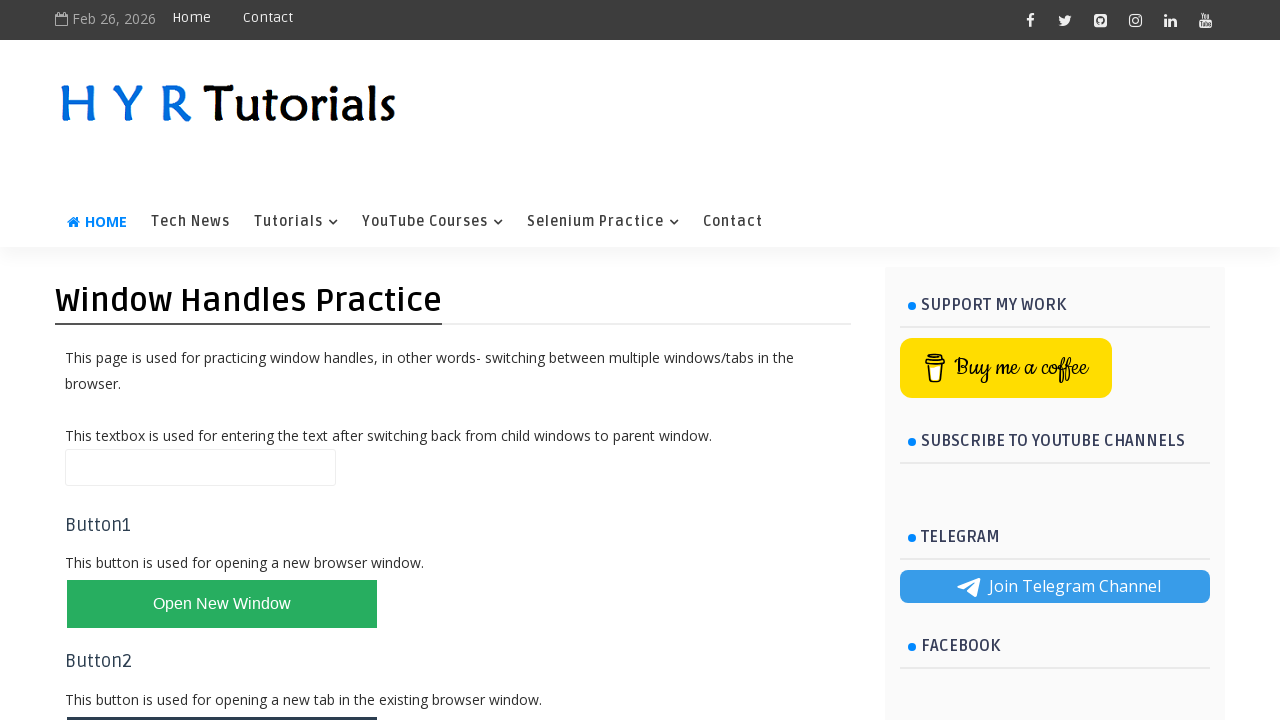

New window loaded successfully
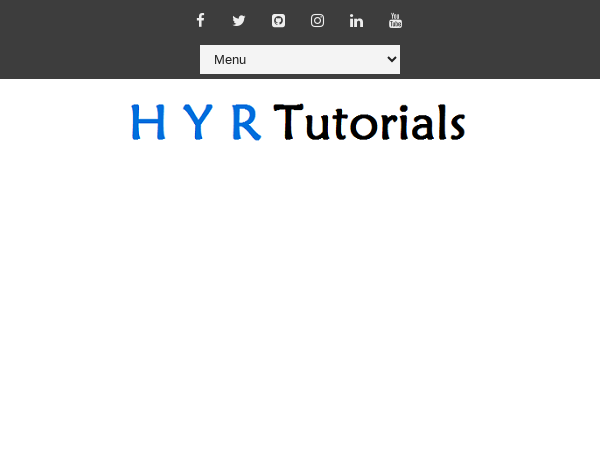

Closed the new window
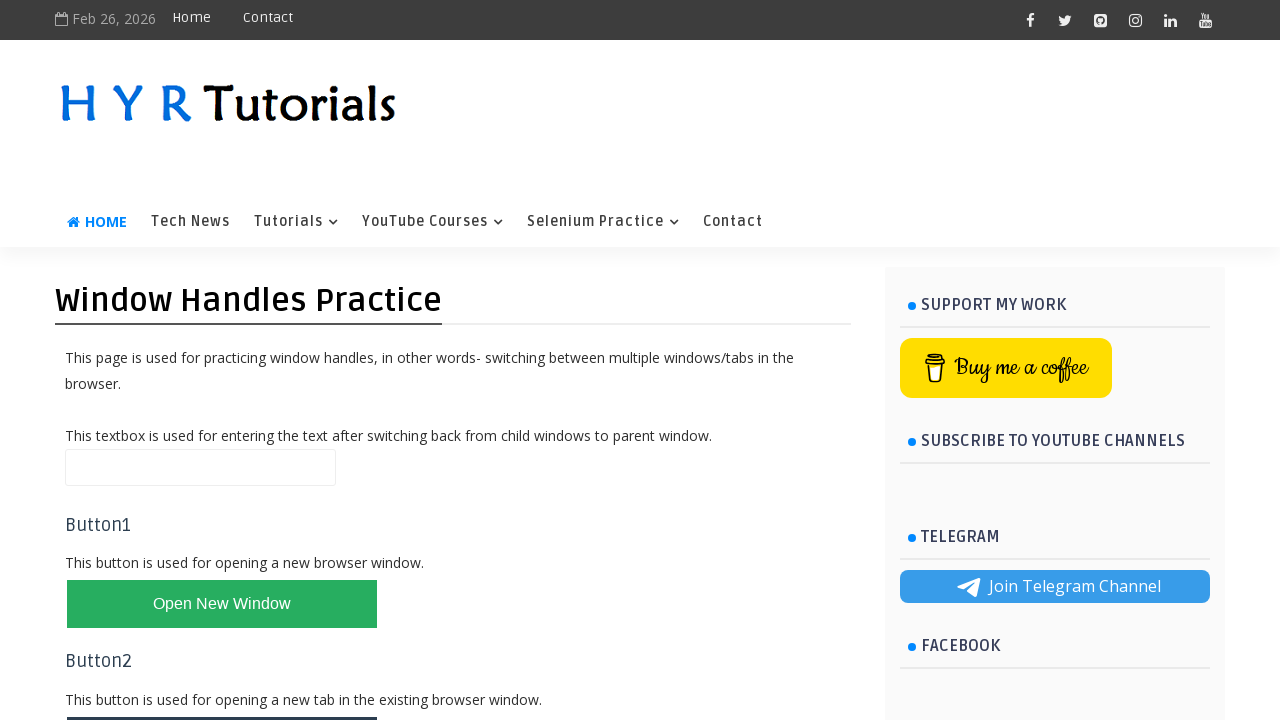

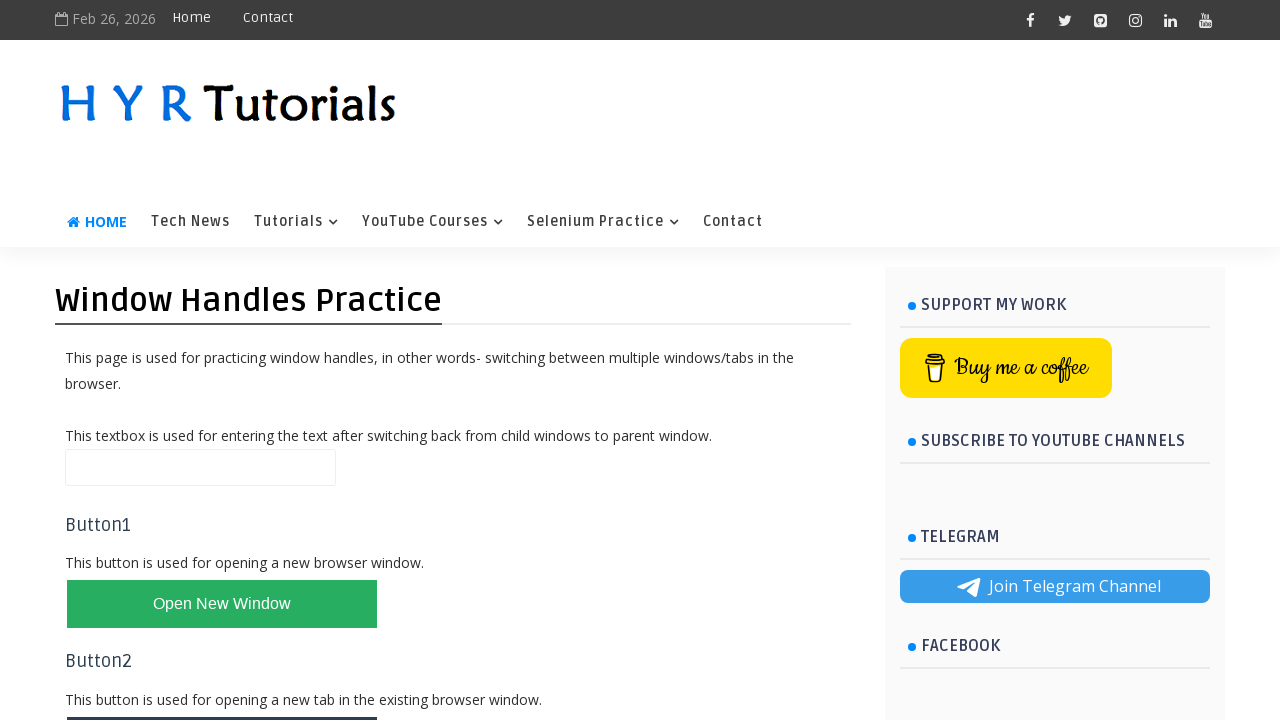